Tests date input functionality by entering a date directly into the text field and verifying the result

Starting URL: https://kristinek.github.io/site/examples/actions

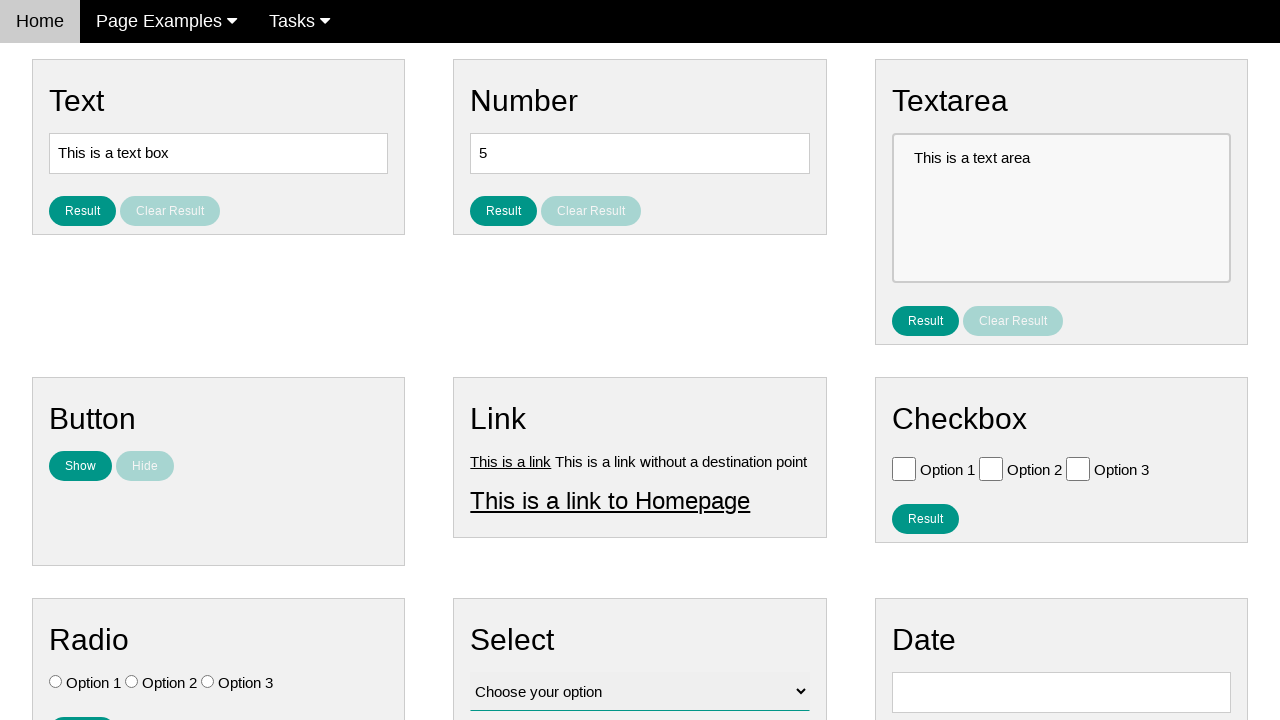

Cleared the date input field on #vfb-8
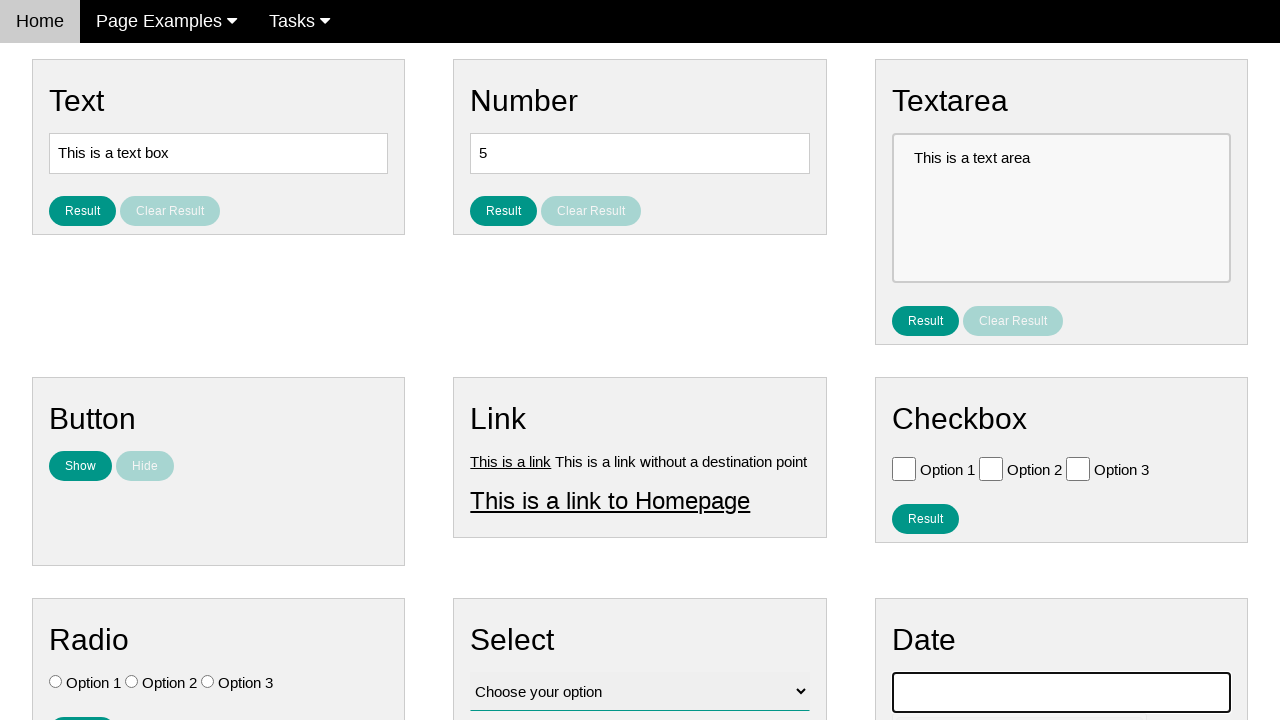

Entered date '05/02/1959' into the text field on #vfb-8
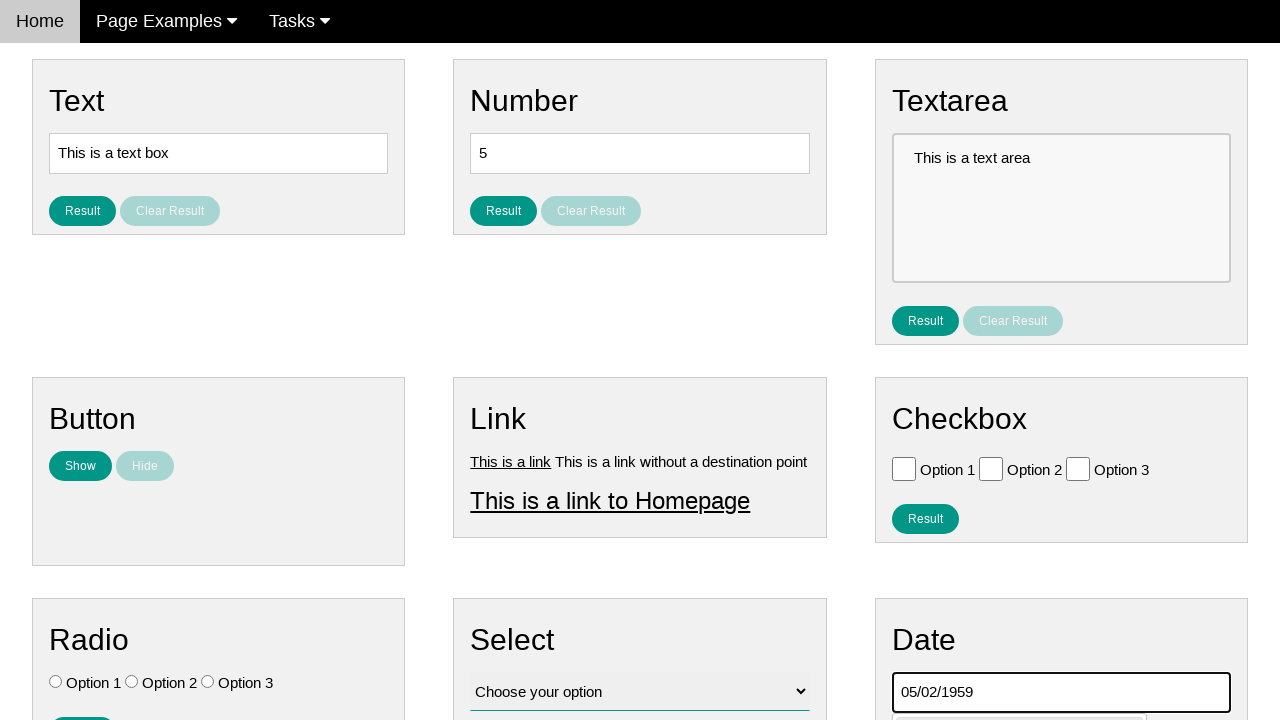

Pressed Enter to confirm the date entry on #vfb-8
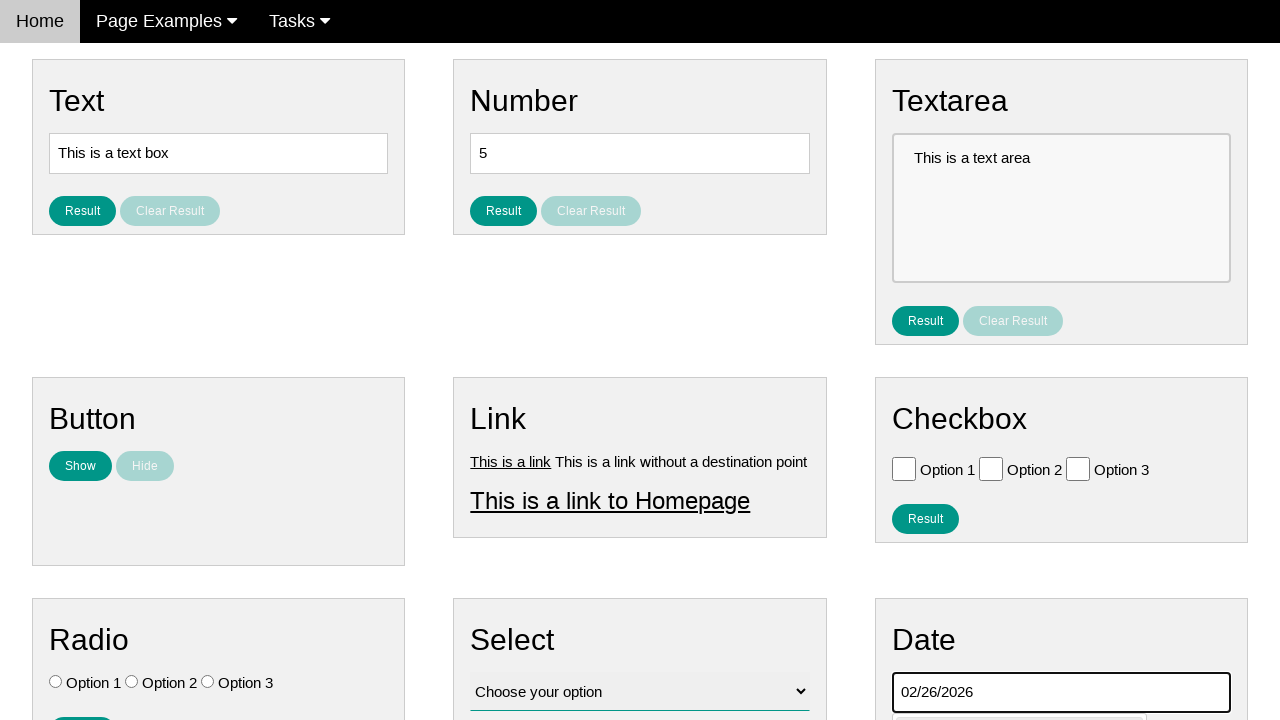

Clicked the result button to submit the date at (925, 425) on #result_button_date
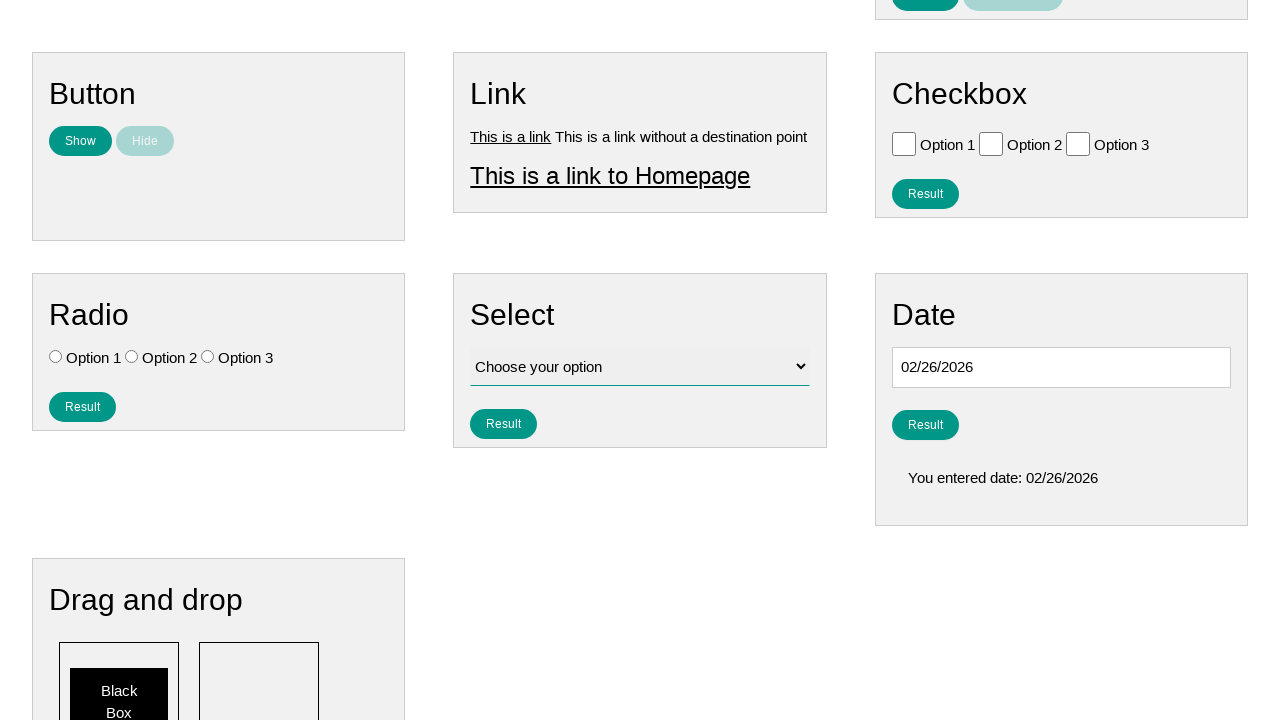

Result element appeared after date submission
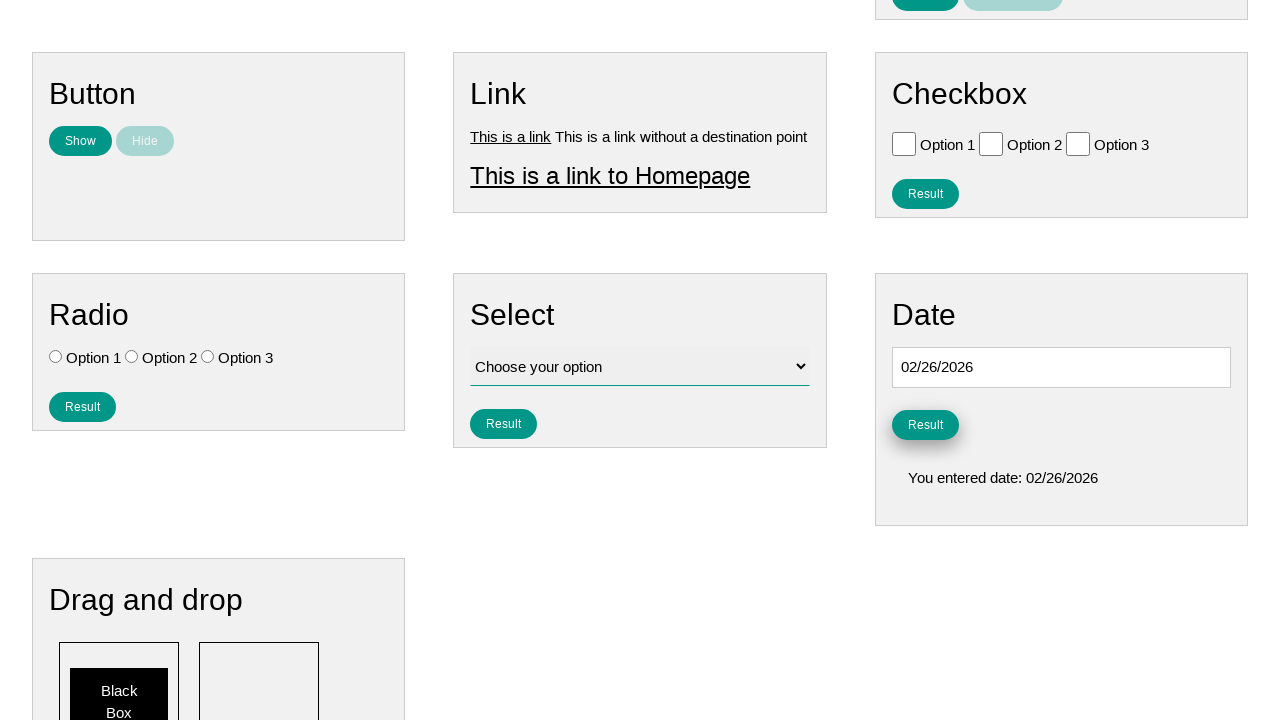

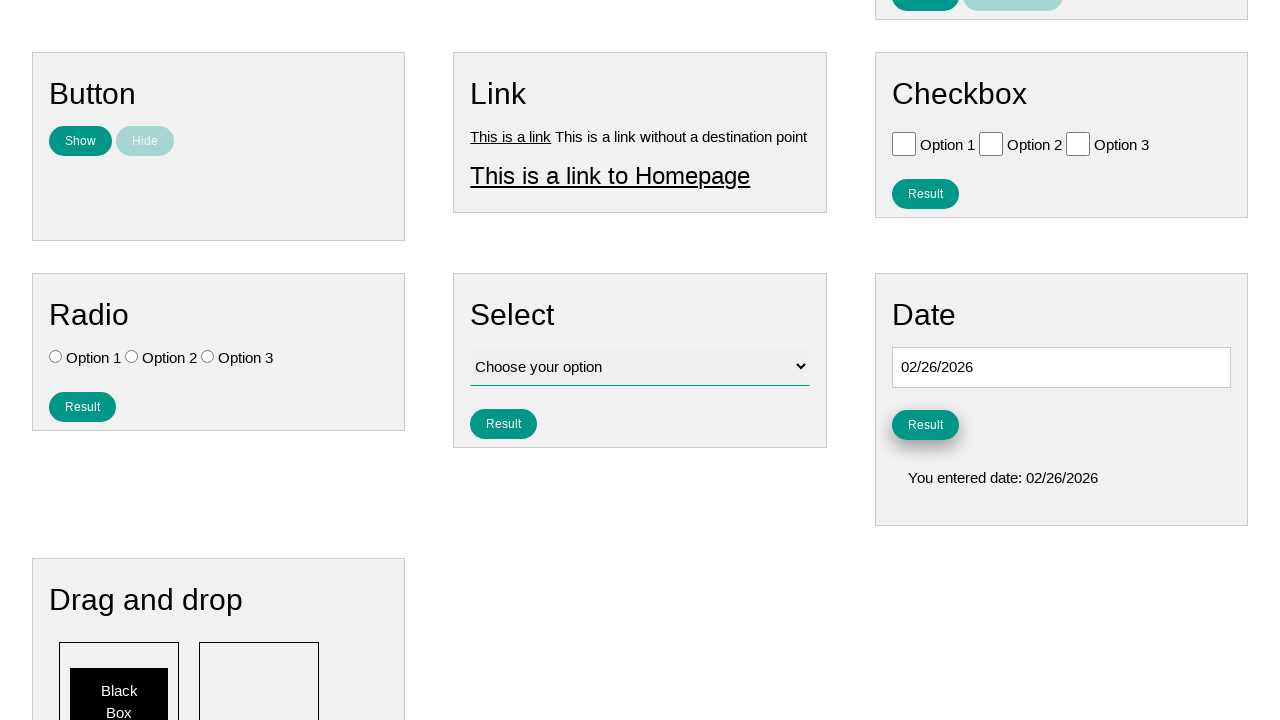